Tests the username field with lowercase characters mixed with blank spaces, length greater than 50.

Starting URL: https://buggy.justtestit.org/register

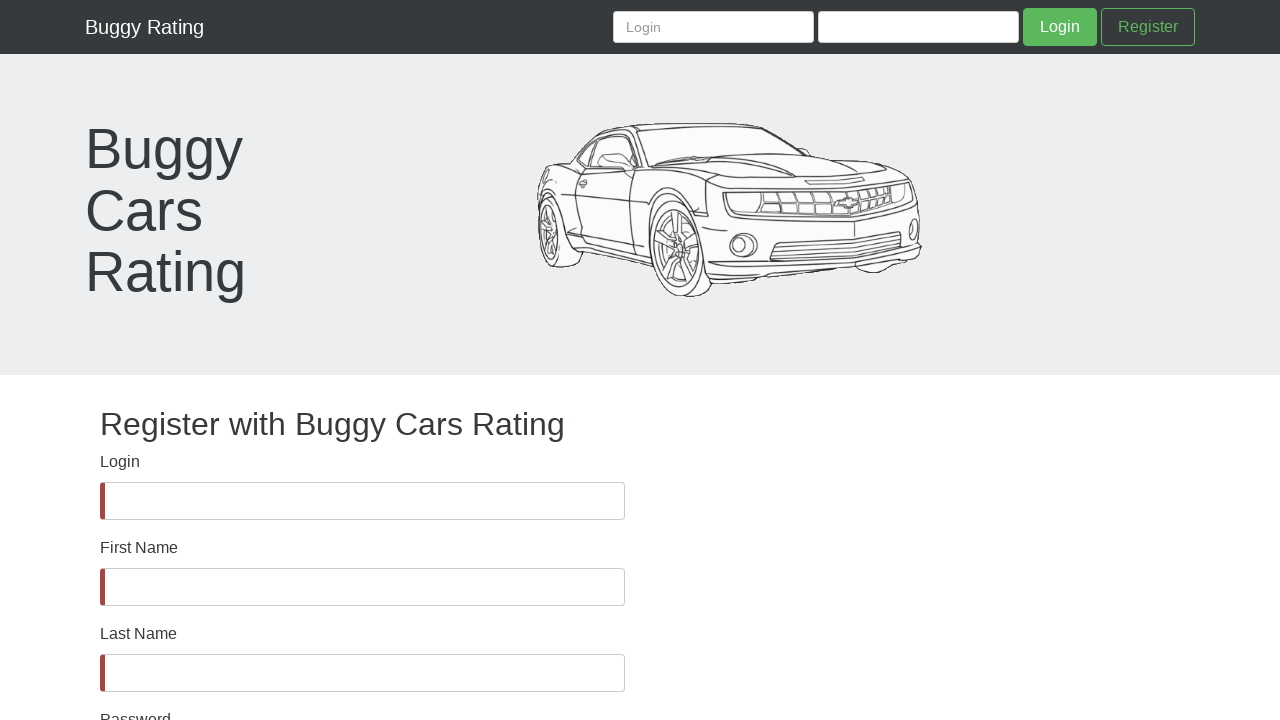

Waited for username field to be present in DOM
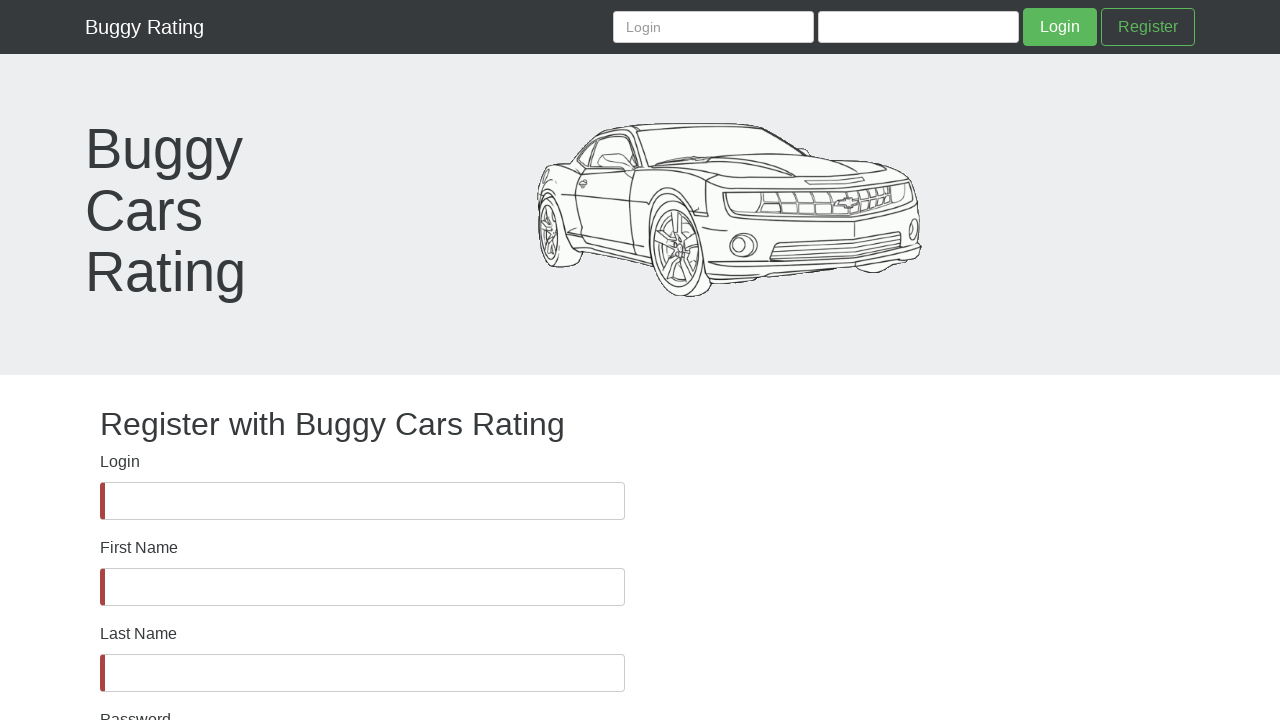

Verified username field is visible
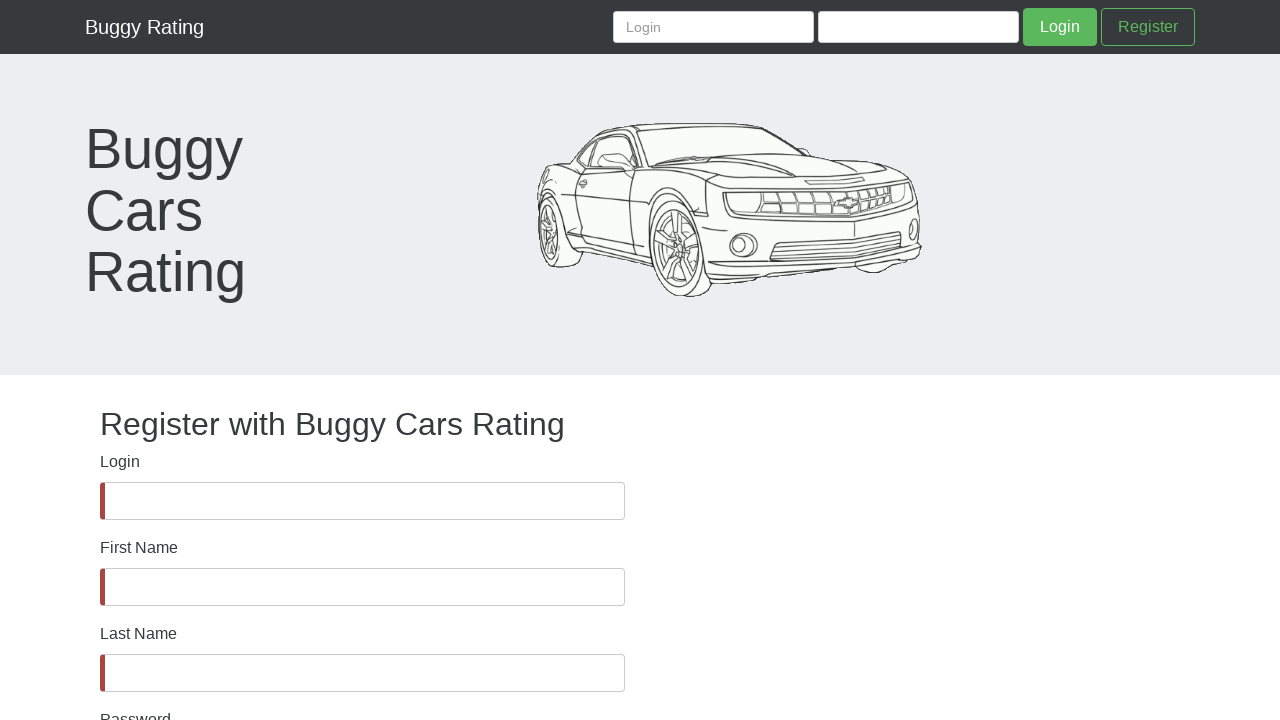

Filled username field with lowercase characters mixed with blank spaces (length > 50) on #username
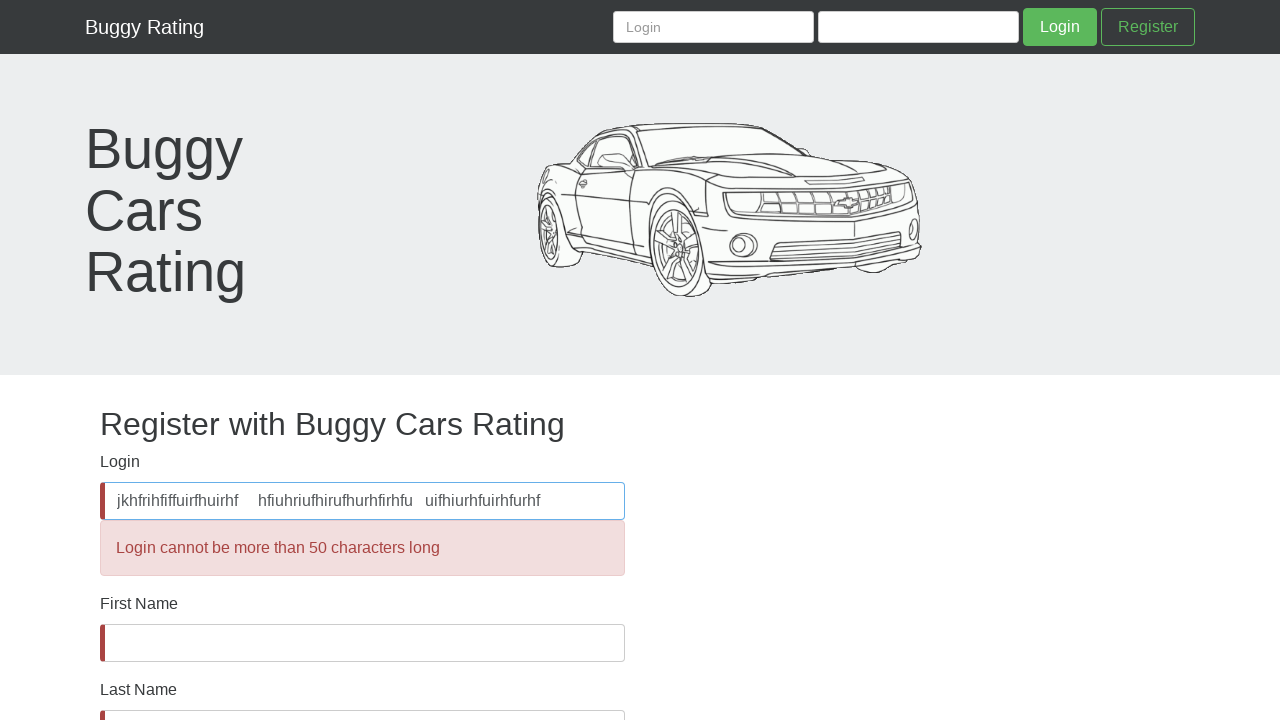

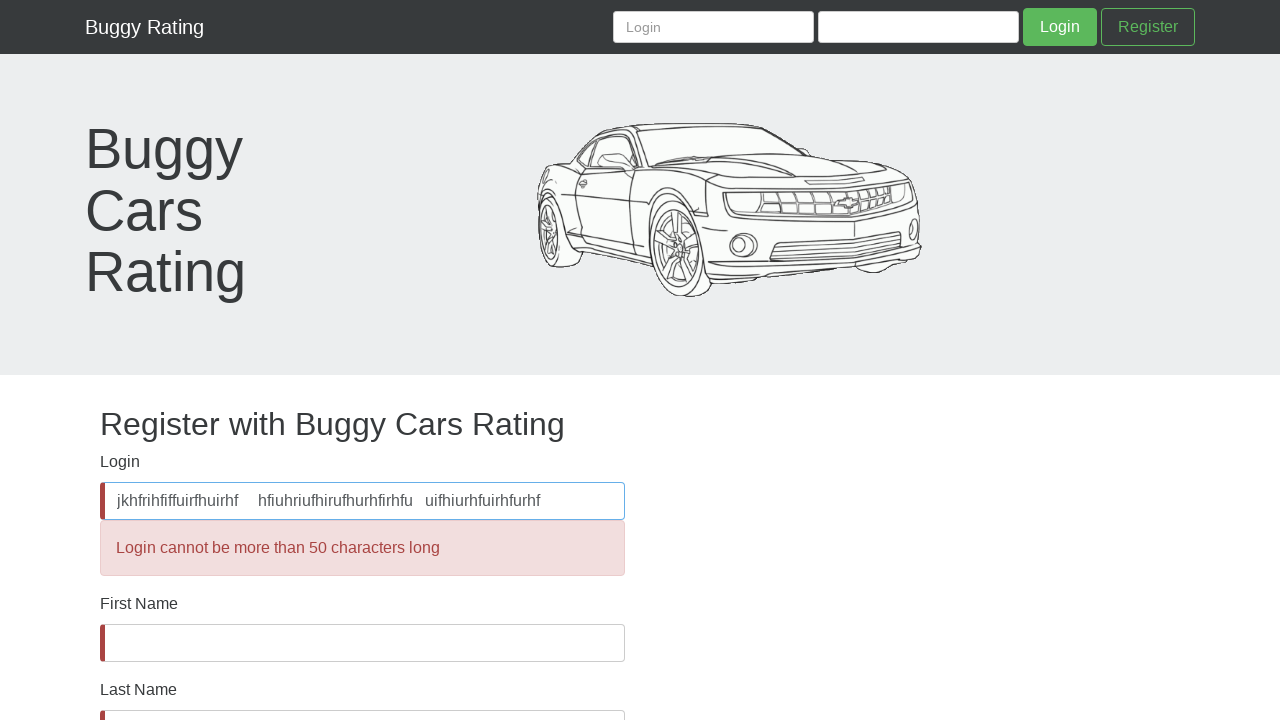